Tests jQuery UI selectable grid by clicking and dragging to select multiple items from a numbered grid

Starting URL: http://jqueryui.com/resources/demos/selectable/display-grid.html

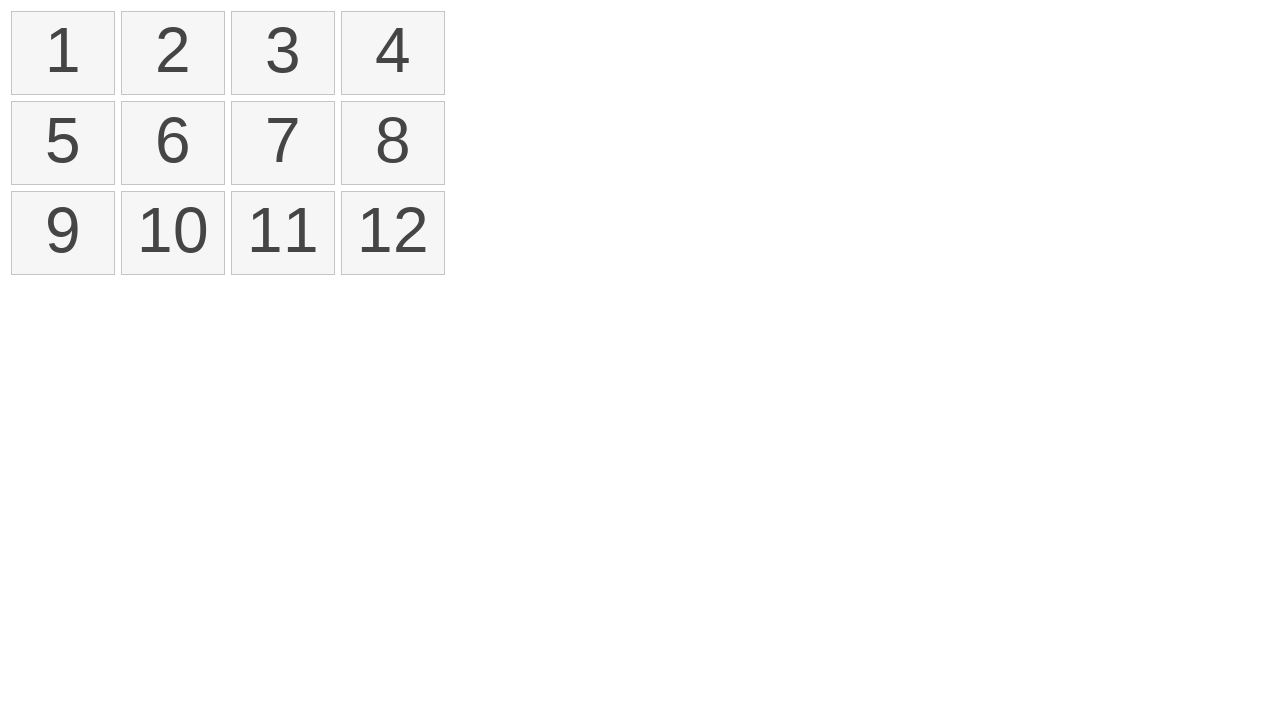

Retrieved all selectable items from the grid
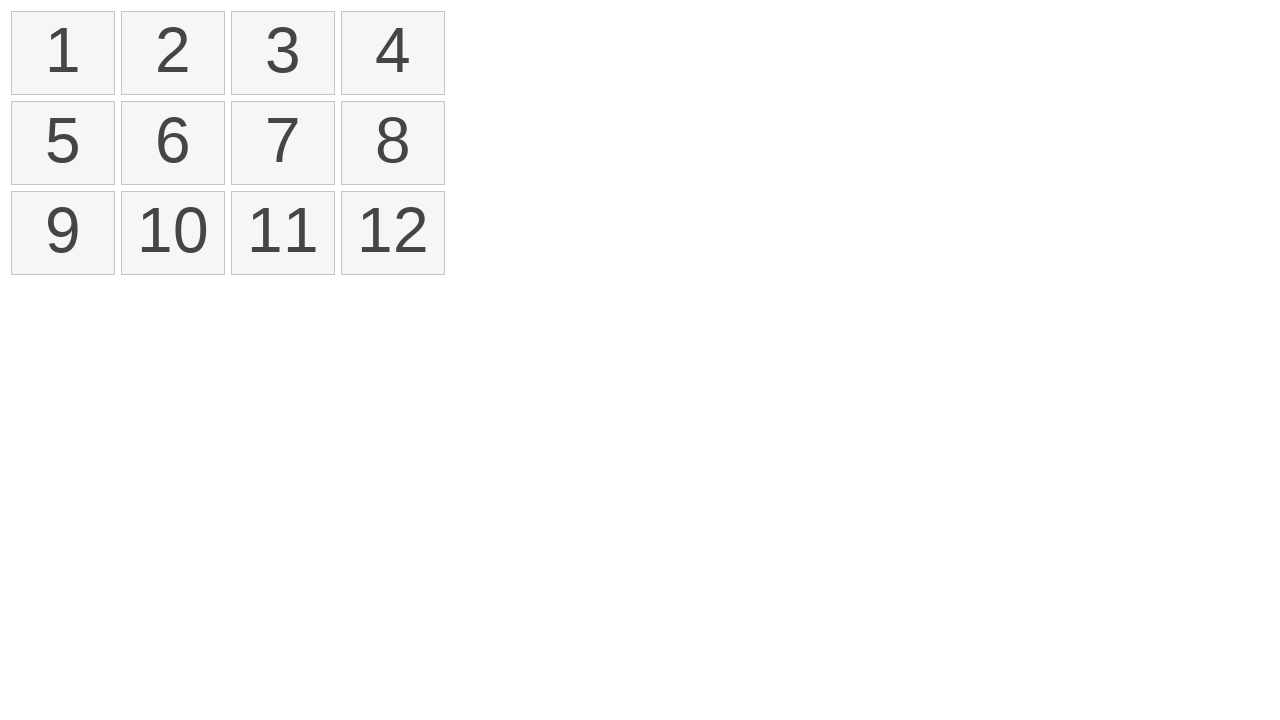

Clicked on first item in selectable grid at (63, 53) on xpath=//ol[@id='selectable']/li >> nth=0
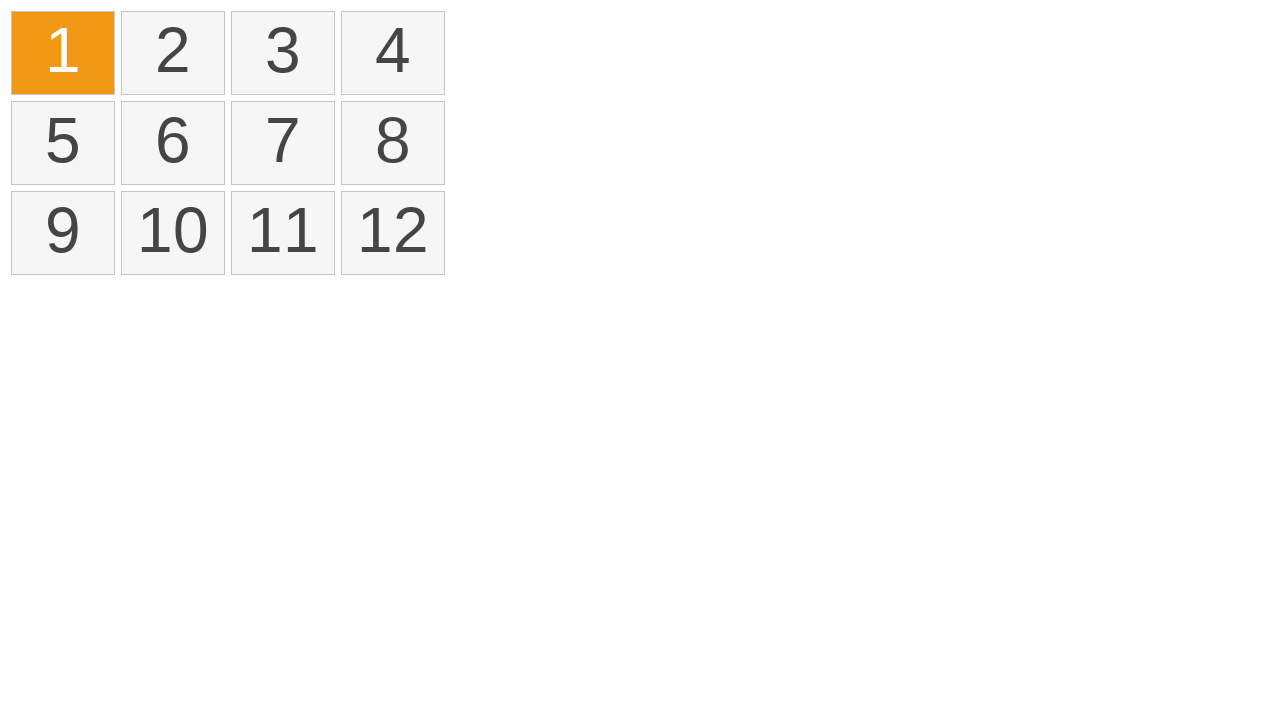

Pressed Shift key down
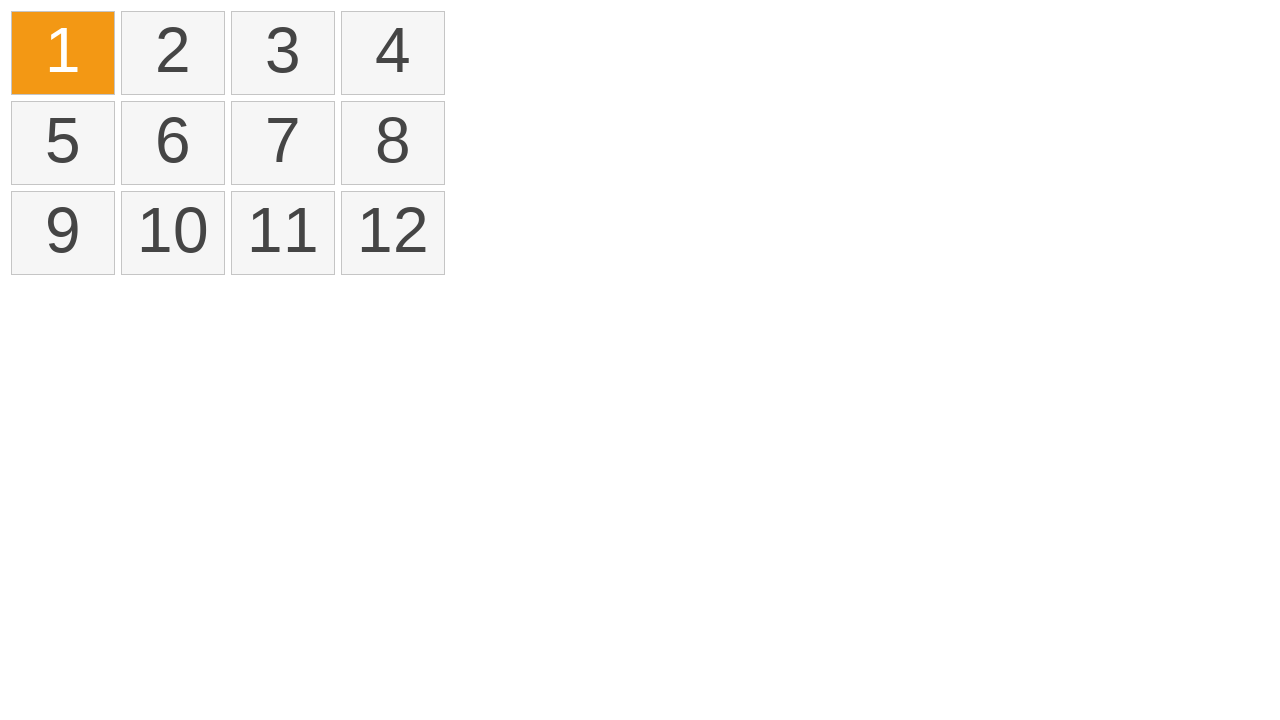

Clicked on fourth item while holding Shift to select range at (393, 53) on xpath=//ol[@id='selectable']/li >> nth=3
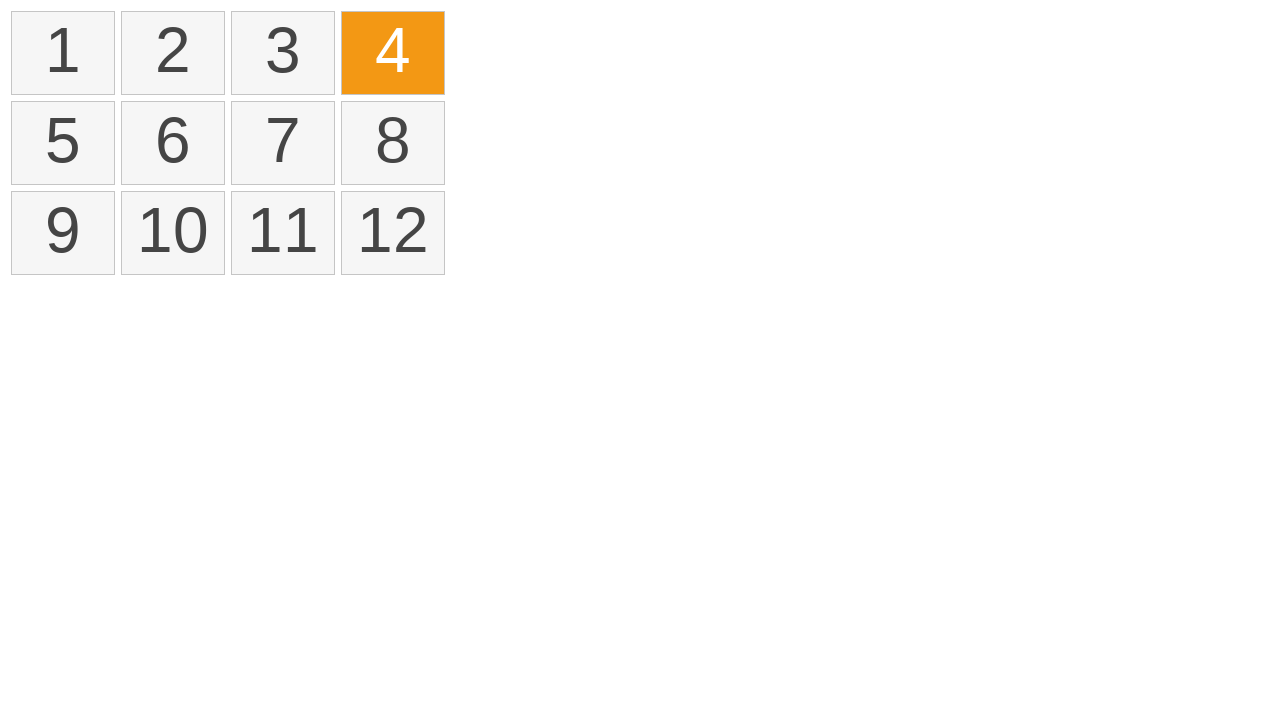

Released Shift key
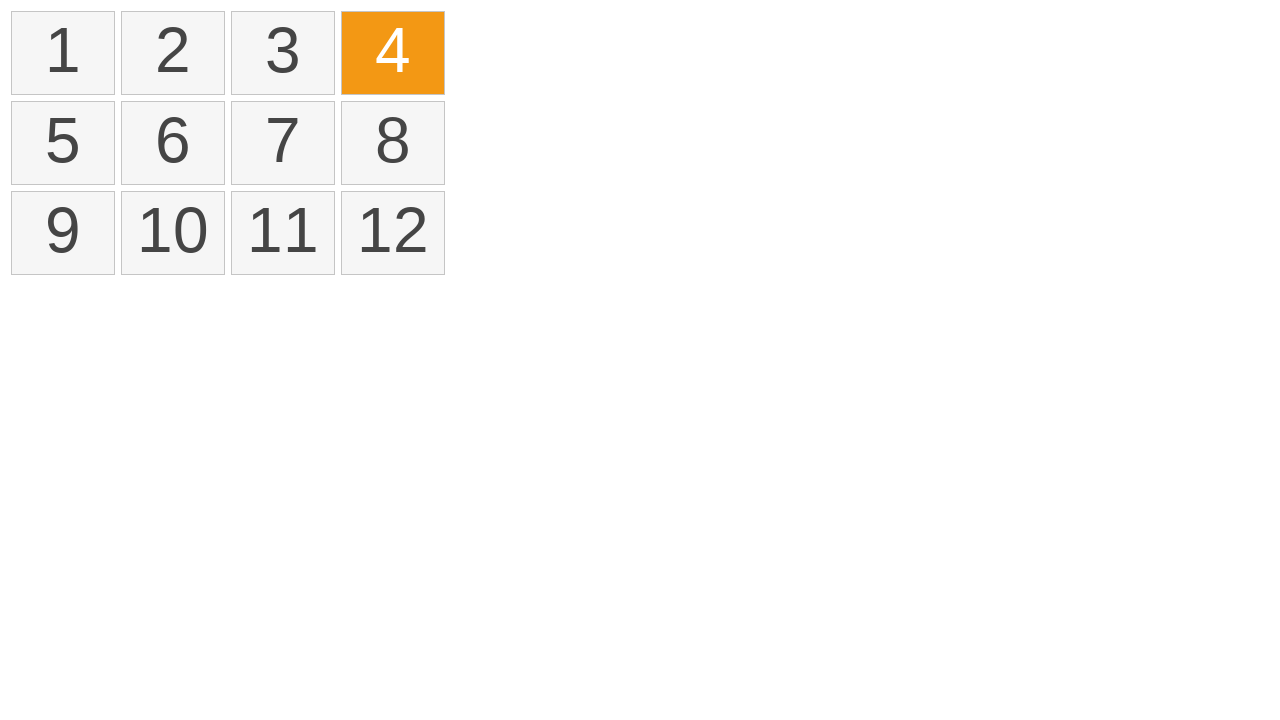

Verified that selected items are displayed with ui-selected class
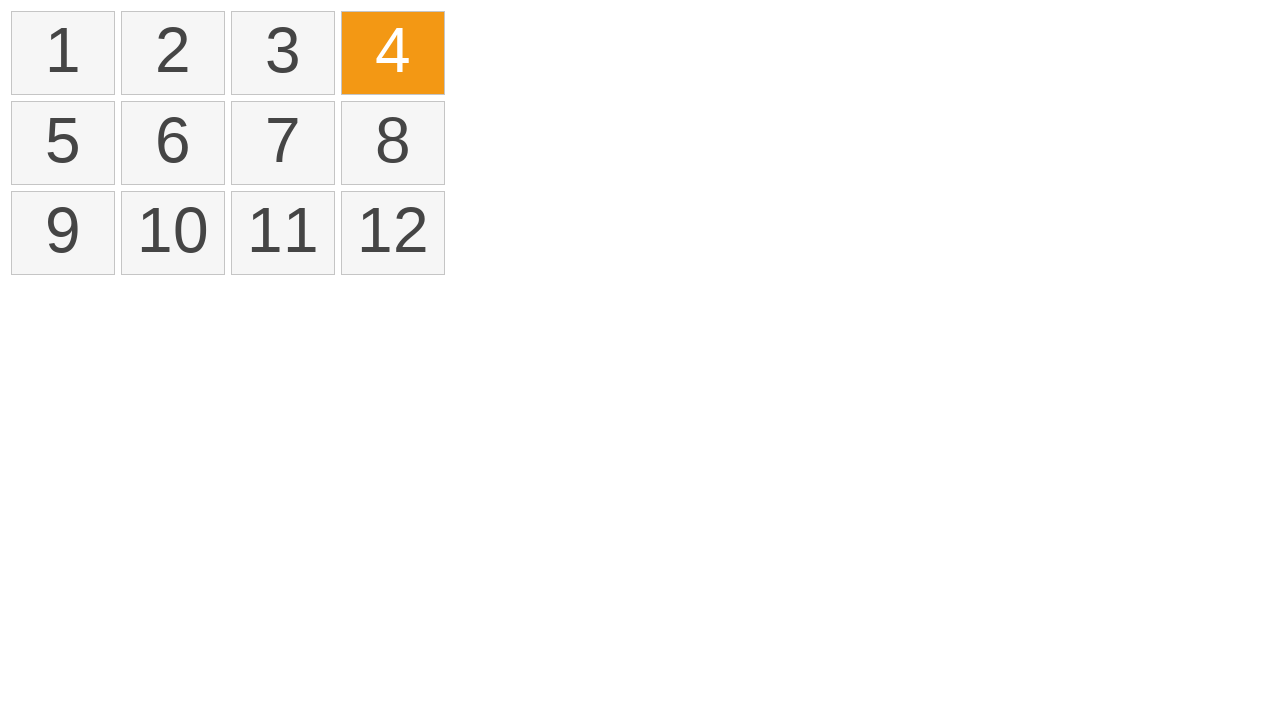

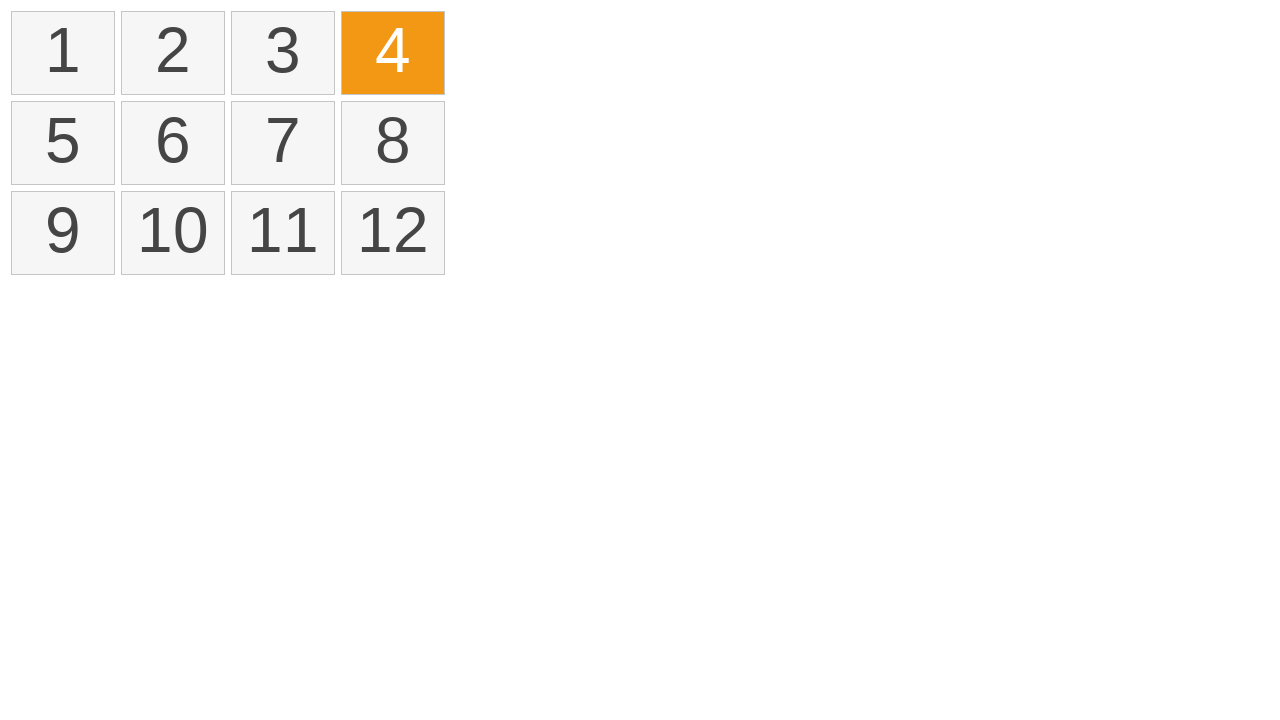